Tests handling of browser confirm dialog by clicking the confirm button and dismissing the dialog, then verifying the result message

Starting URL: https://testautomationpractice.blogspot.com/

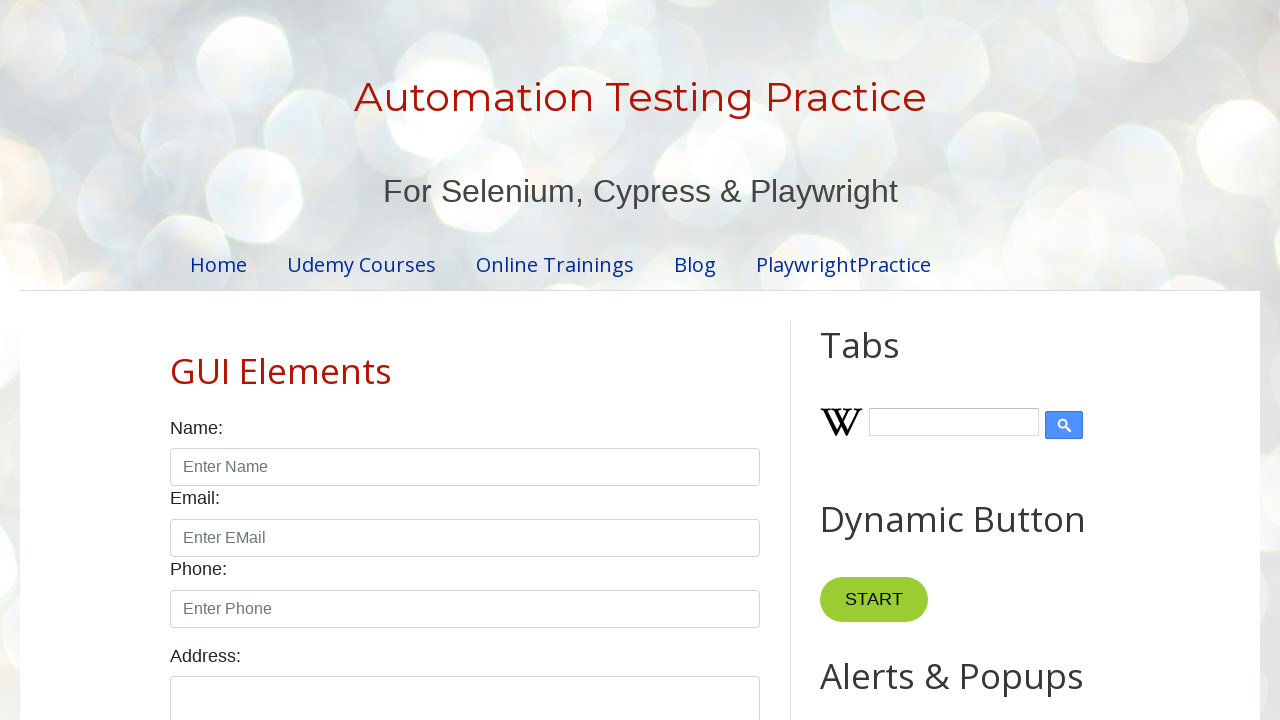

Set up dialog handler for confirm dialog
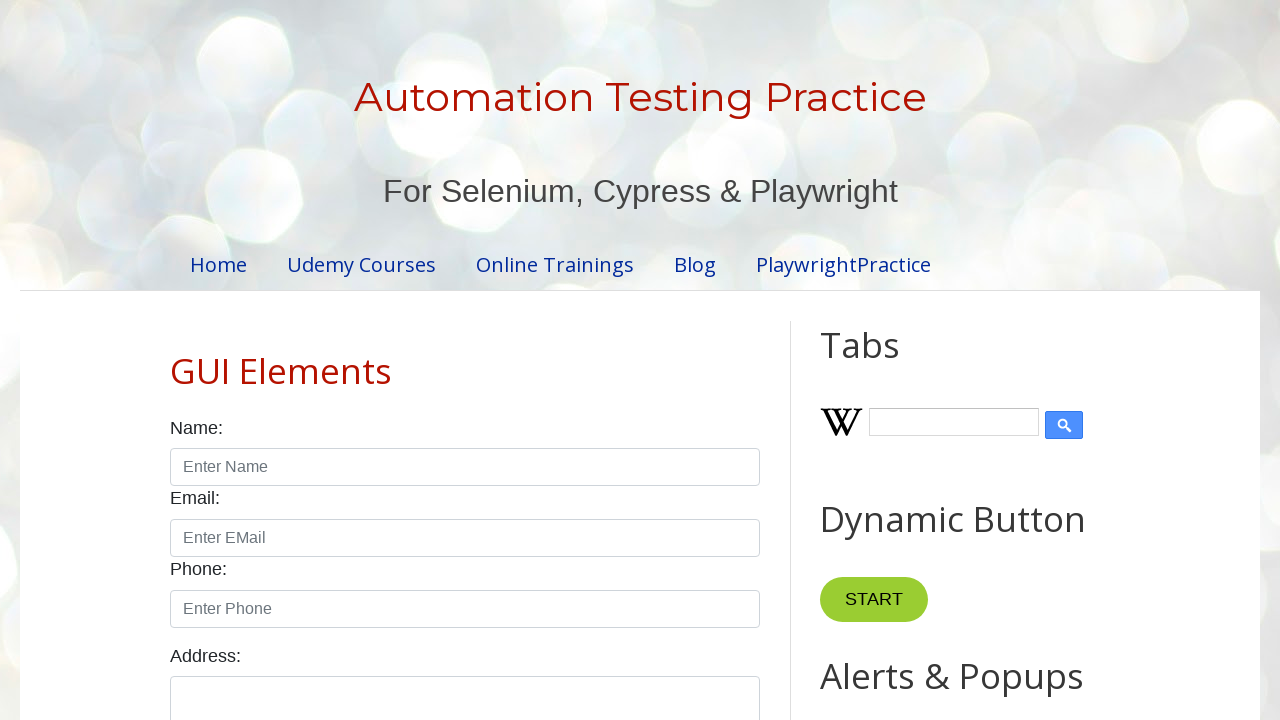

Clicked confirm button to trigger dialog at (912, 360) on #confirmBtn
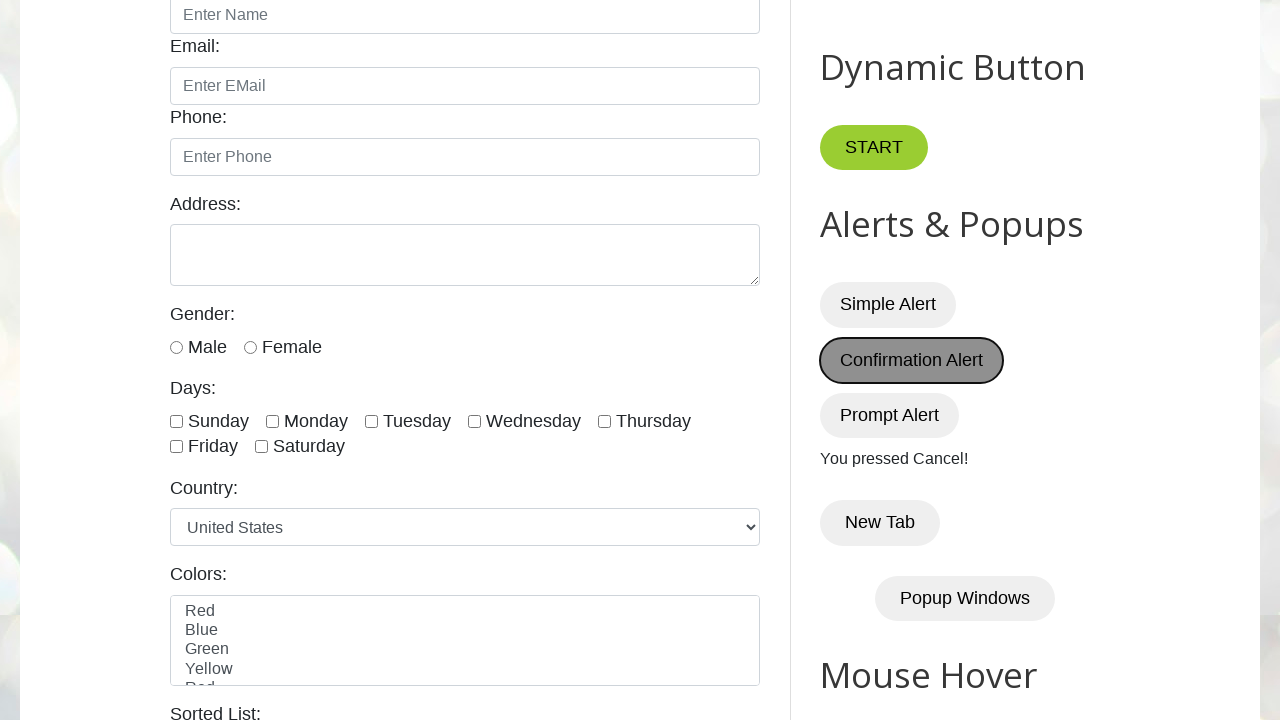

Verified result message displays 'You pressed Cancel!'
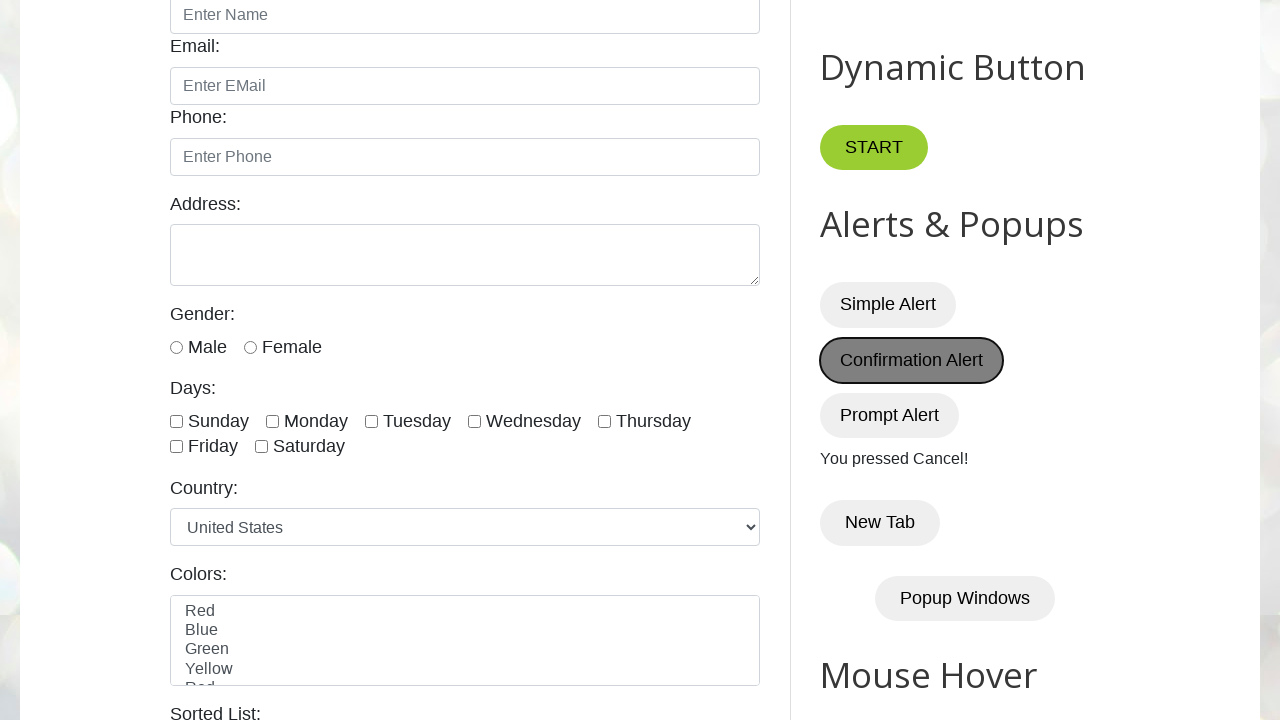

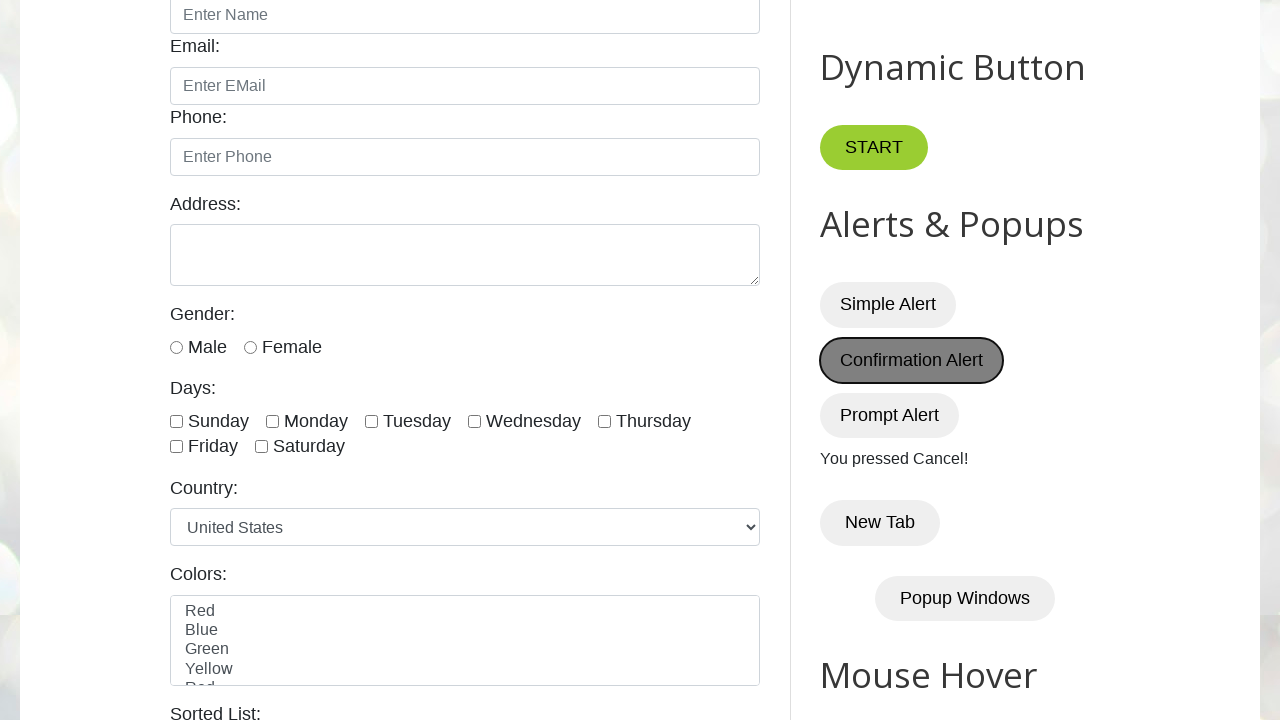